Tests dropdown selection using Playwright's select_option method to select "Option 1" by visible text

Starting URL: https://the-internet.herokuapp.com/dropdown

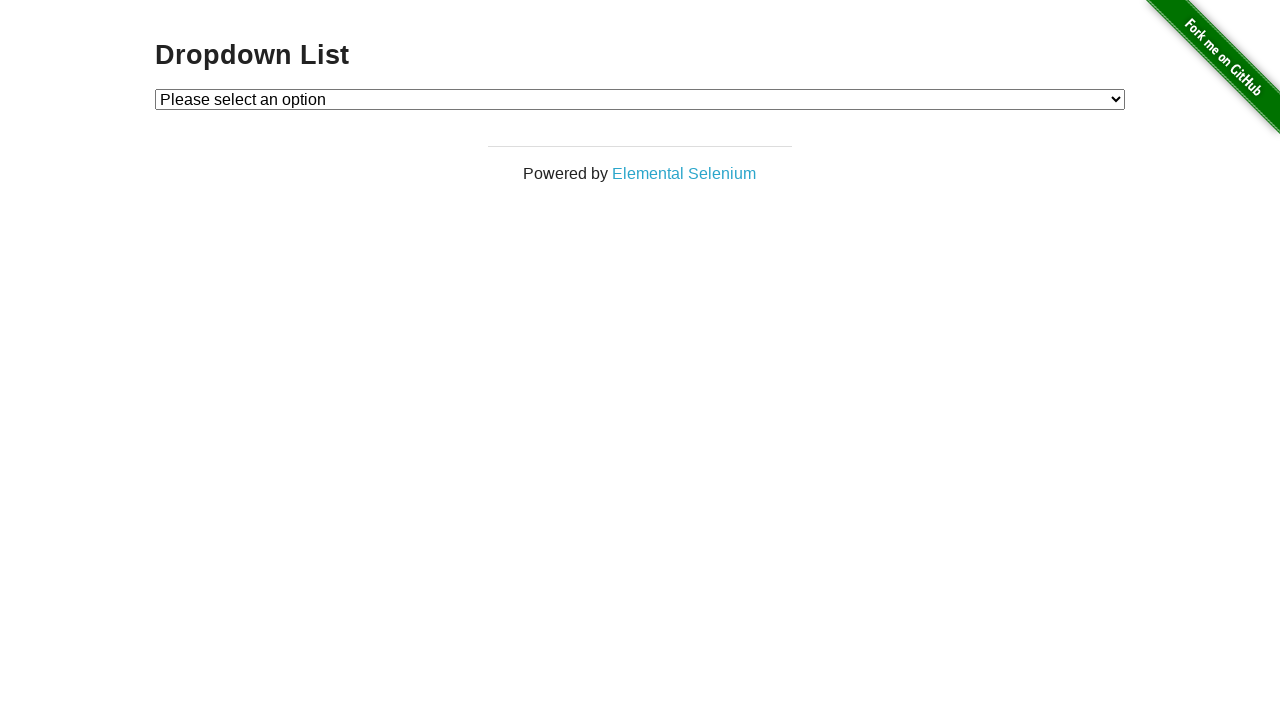

Navigated to dropdown test page
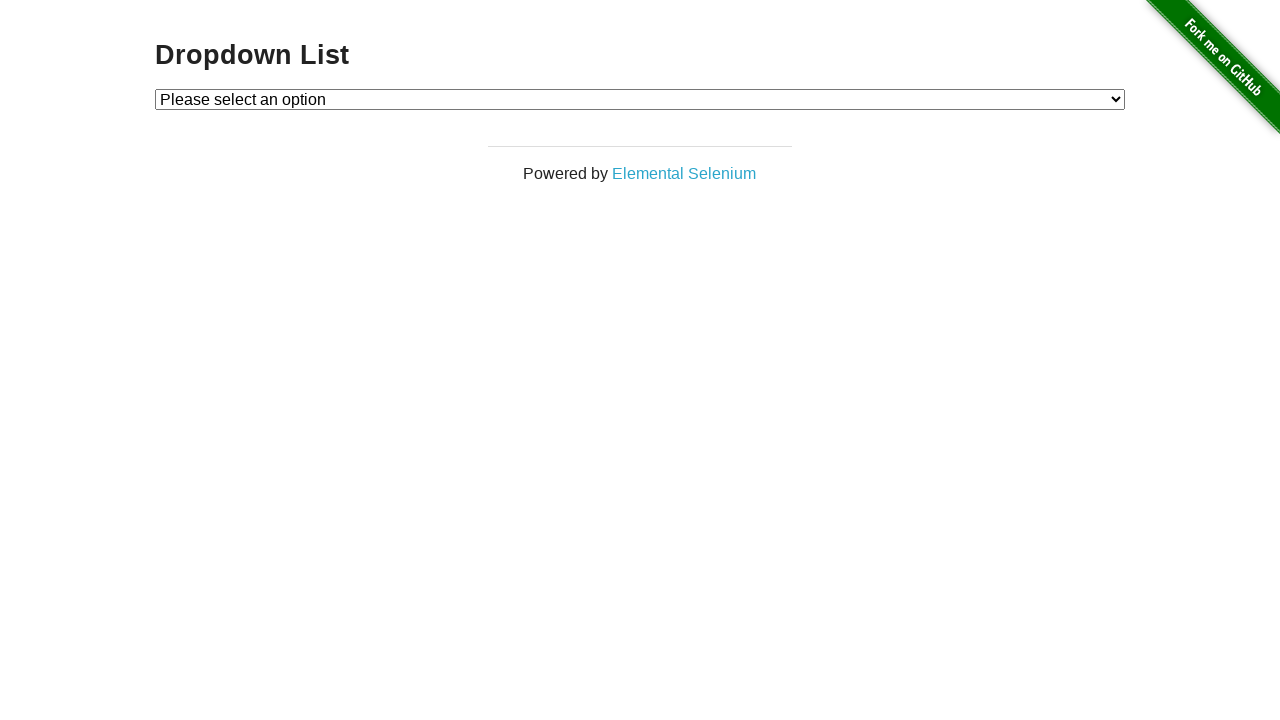

Selected 'Option 1' from dropdown using label on #dropdown
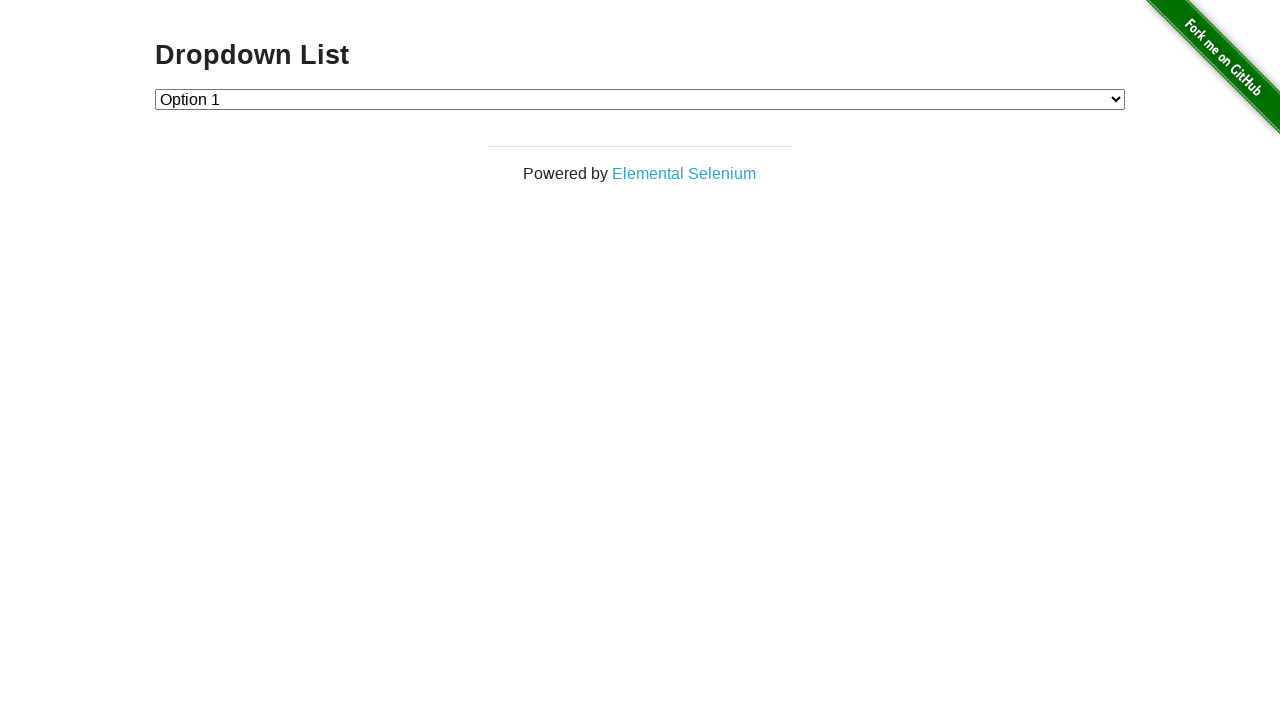

Verified that 'Option 1' is selected in the dropdown
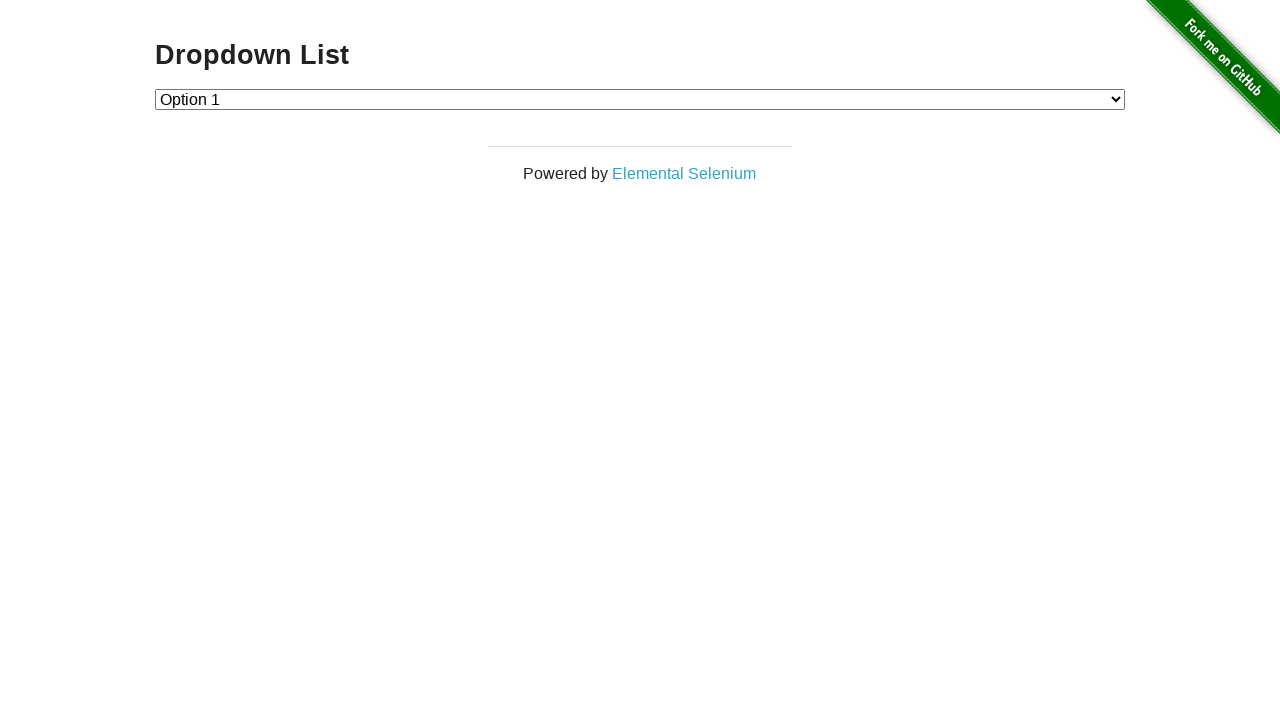

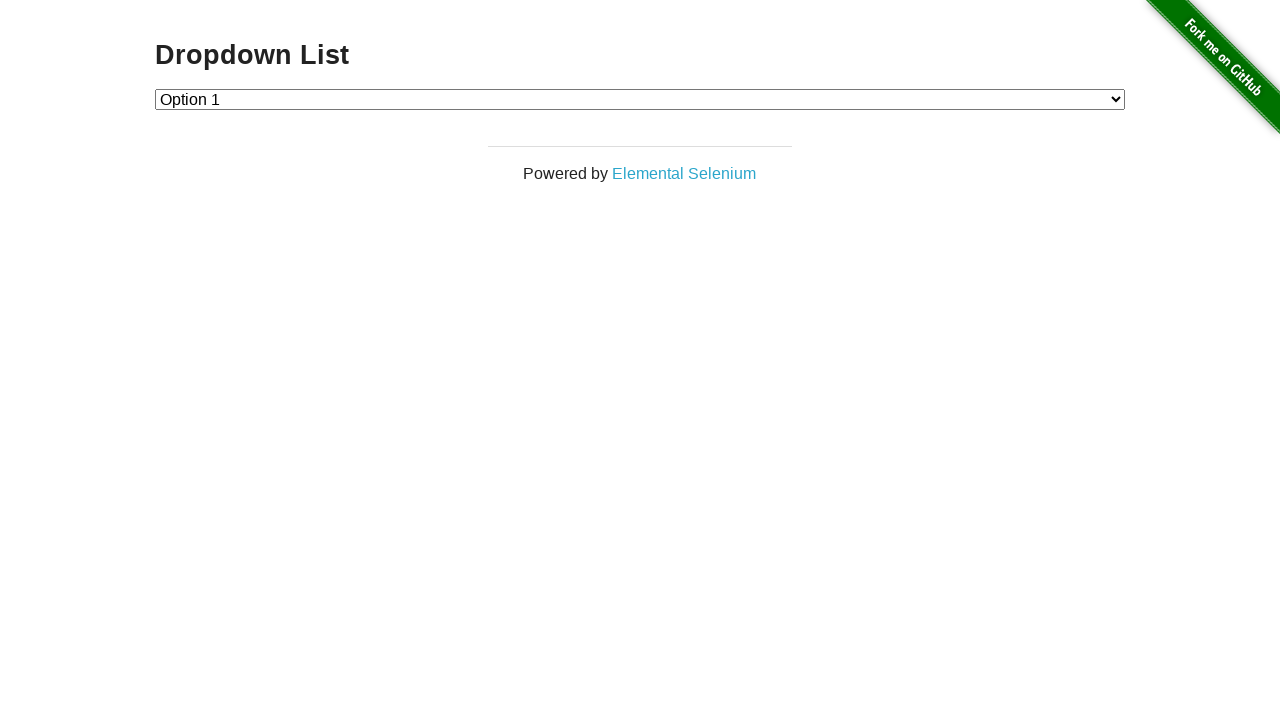